Tests keyboard input events by sending individual keys and key combinations (Ctrl+A, Ctrl+C) to the page and verifying the key press detection

Starting URL: https://www.training-support.net/selenium/input-events

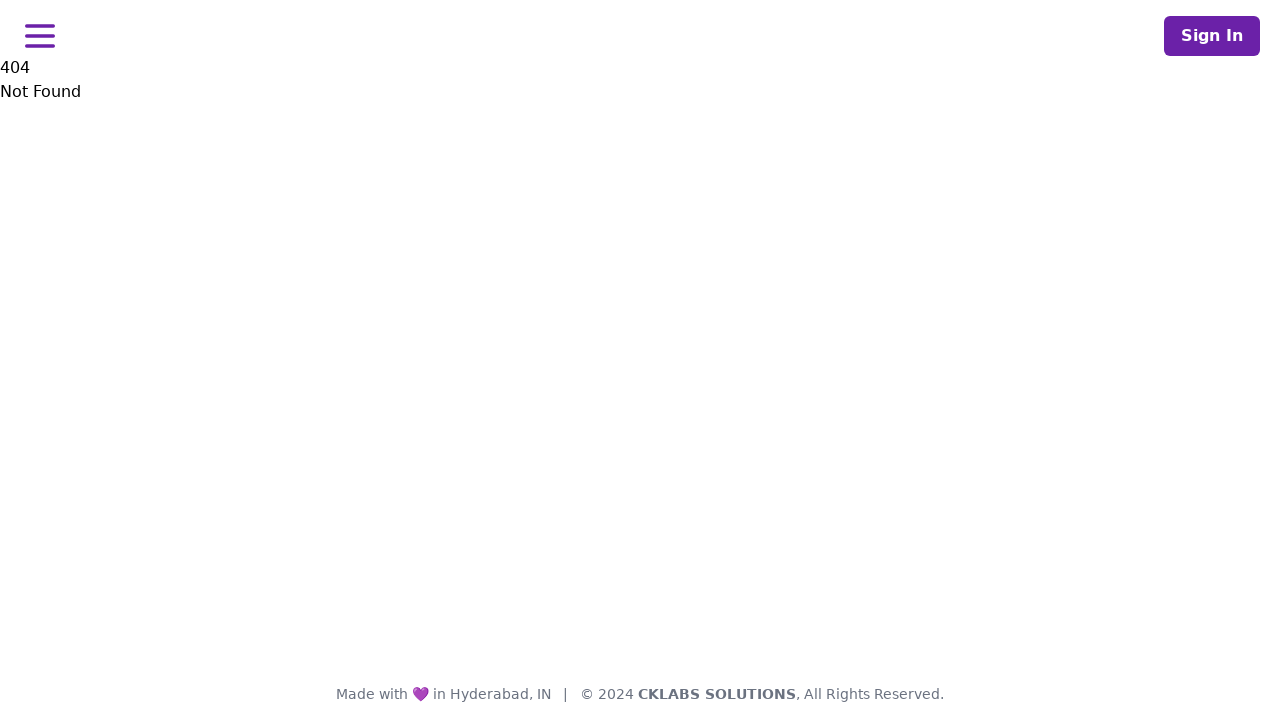

Typed single key 'S'
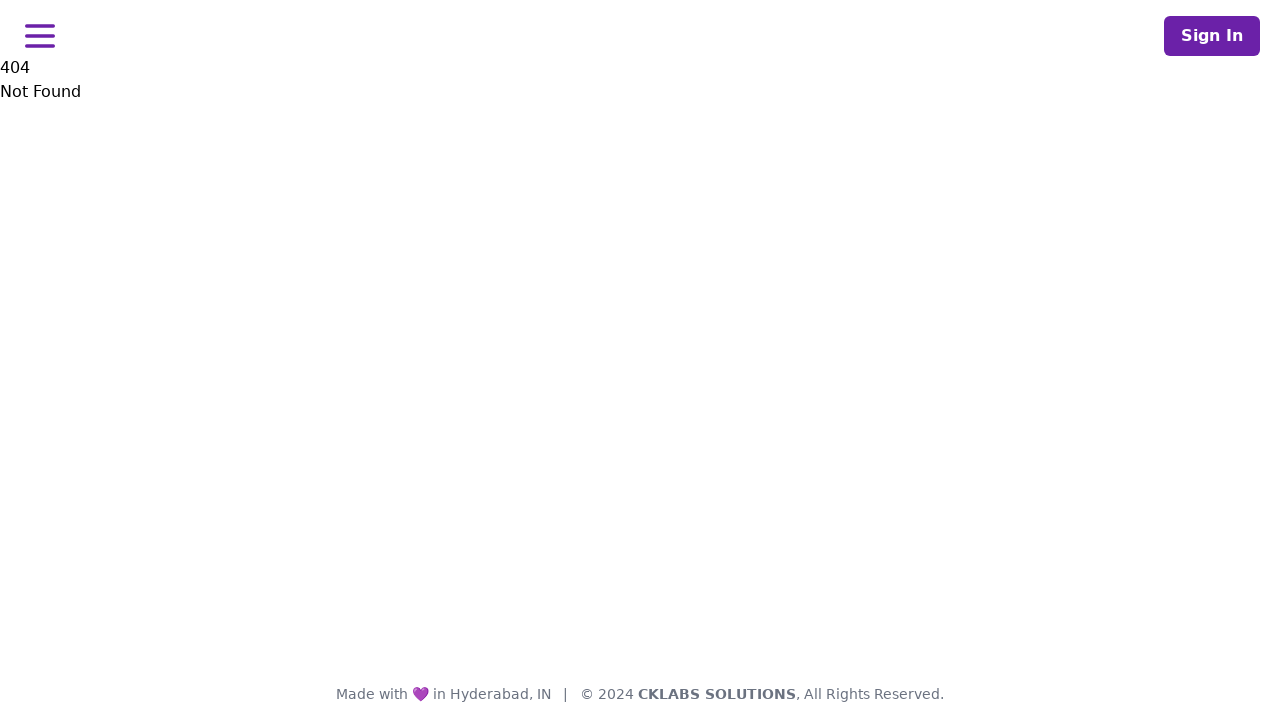

Located key press detection element
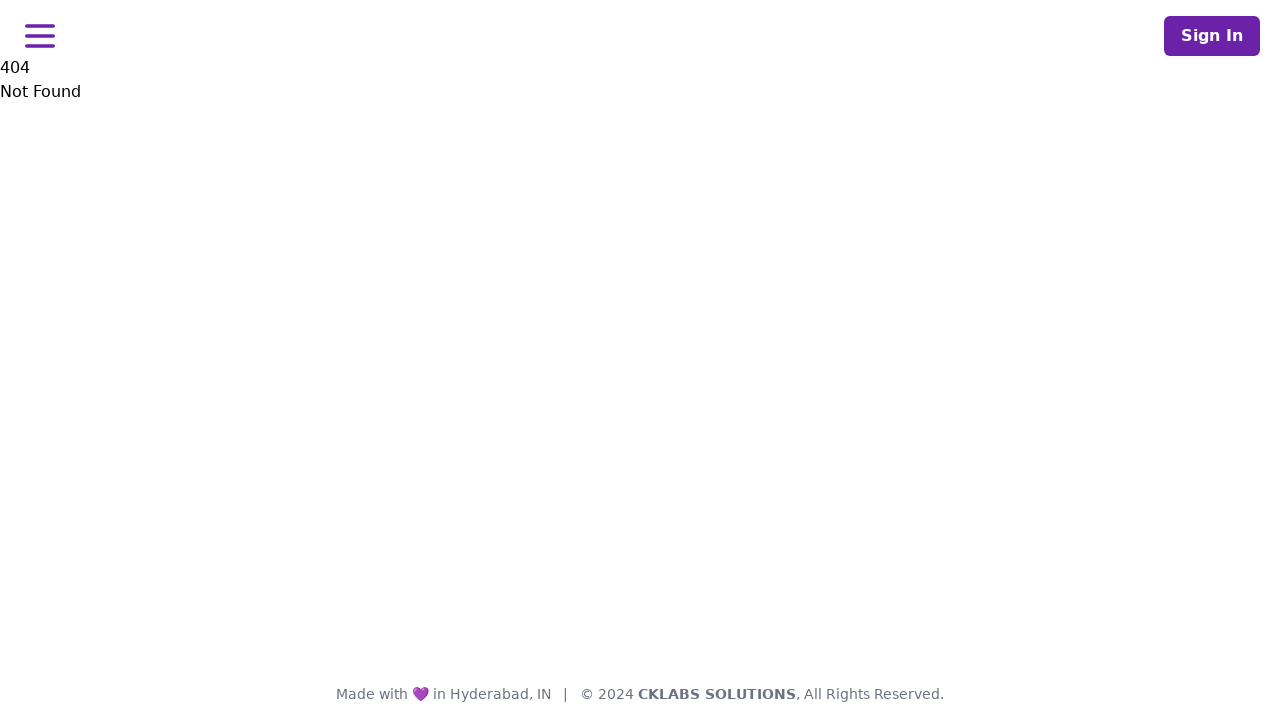

Pressed Control key down
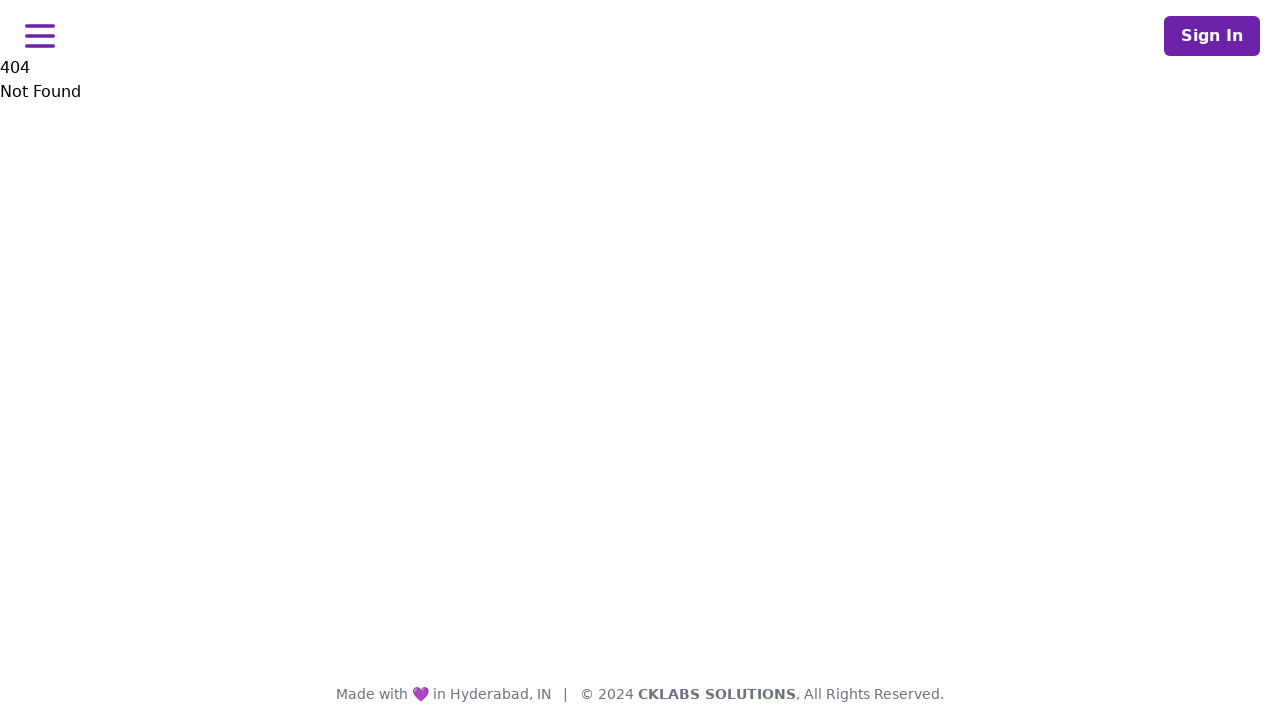

Pressed 'a' key to execute Ctrl+A (select all)
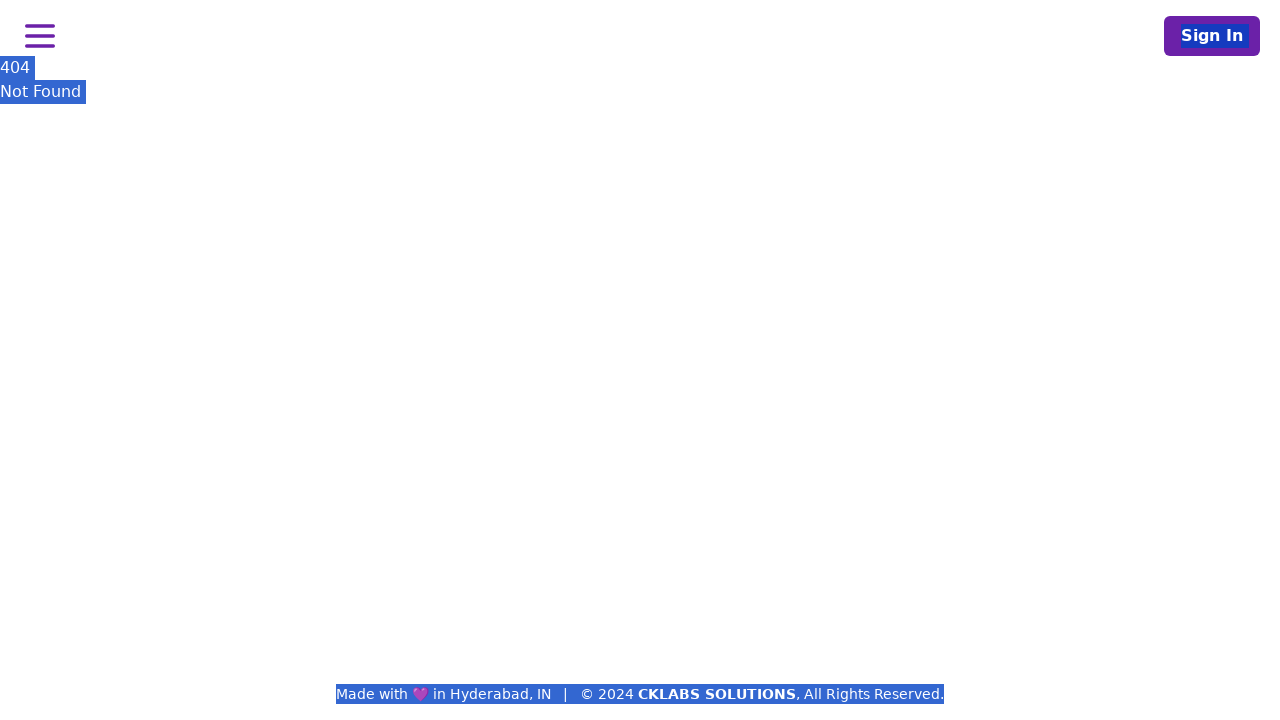

Pressed 'c' key to execute Ctrl+C (copy)
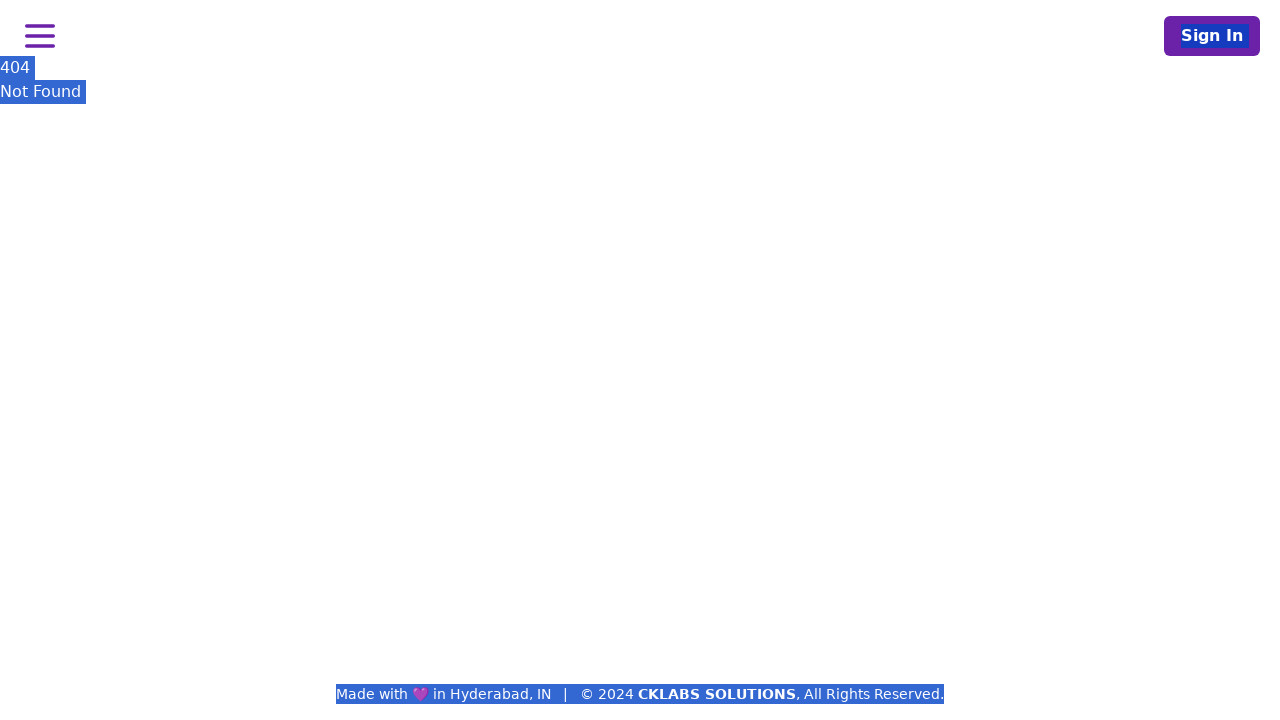

Released Control key
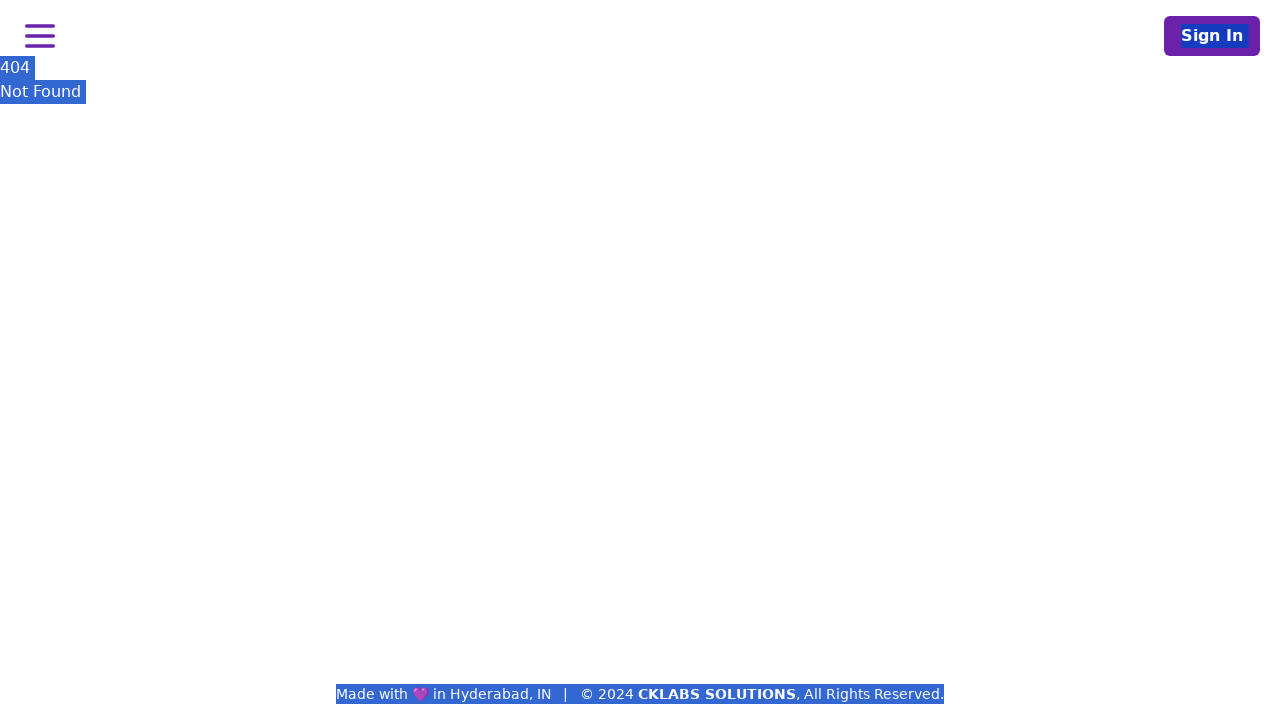

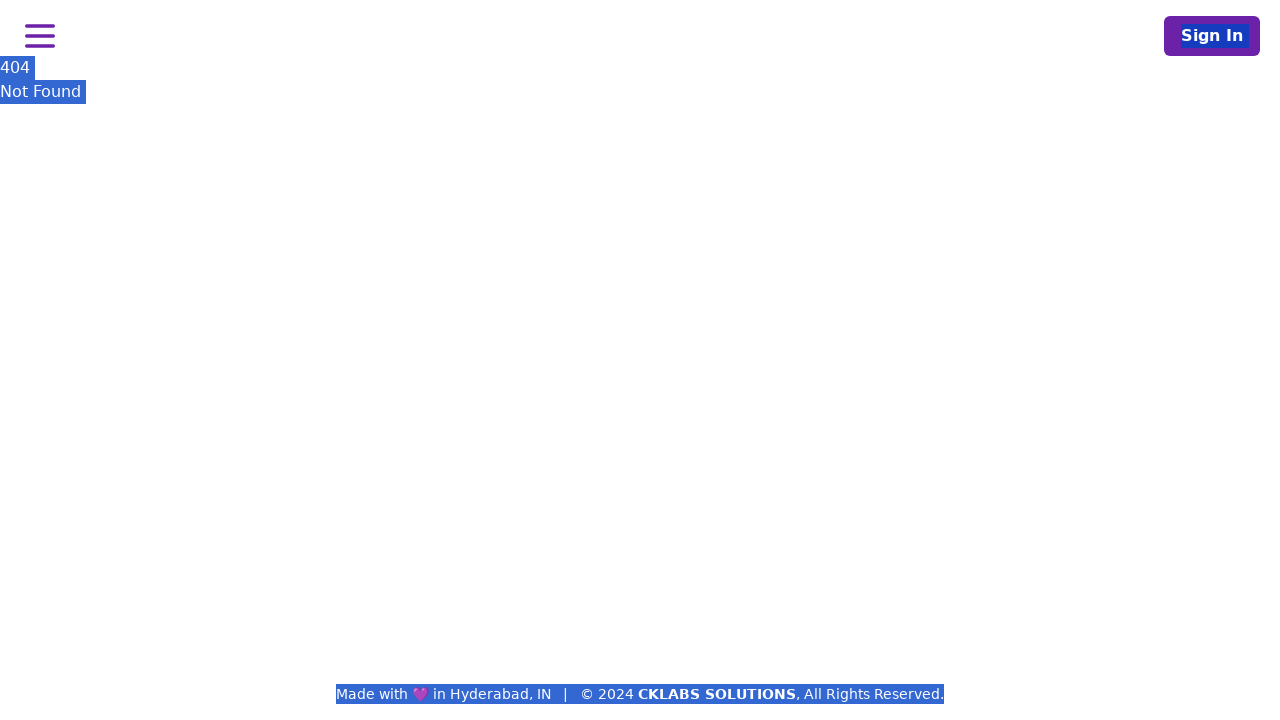